Tests pagination functionality by navigating through multiple pages using the Next button, then changes the page size using a dropdown selector to display 20 items per page.

Starting URL: https://rahulshettyacademy.com/seleniumPractise/#/offers

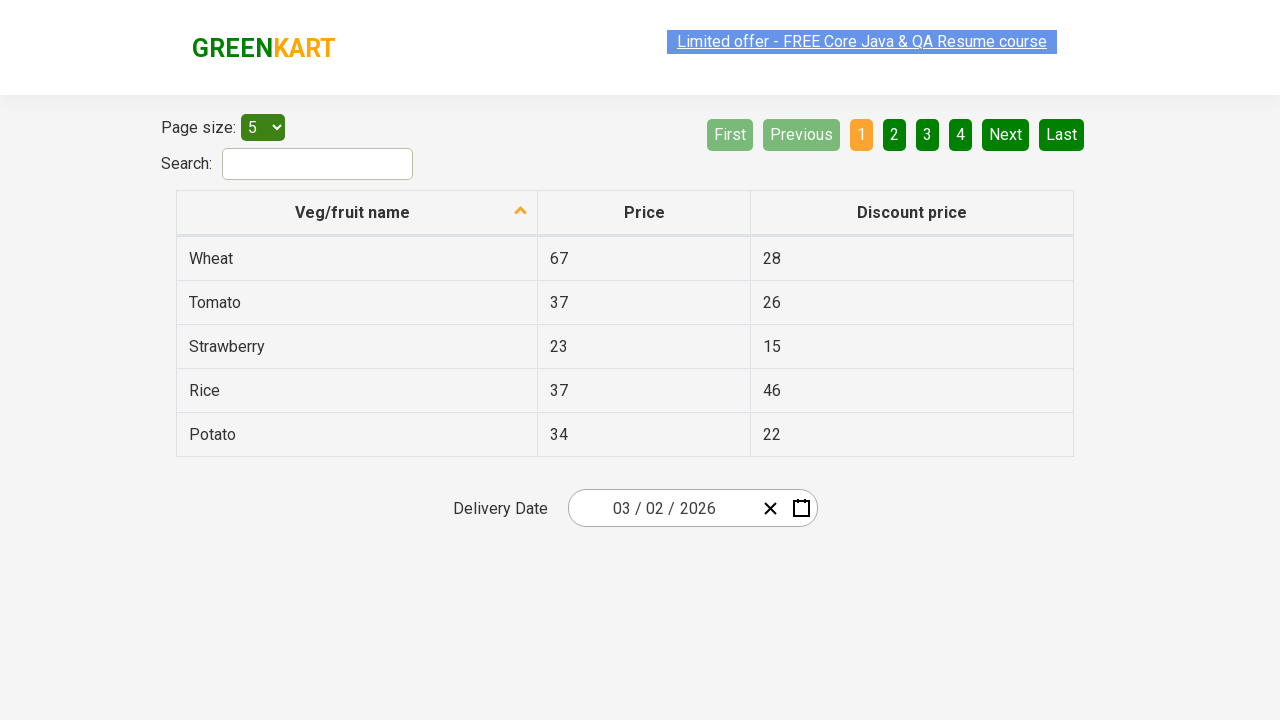

Waited for table to load
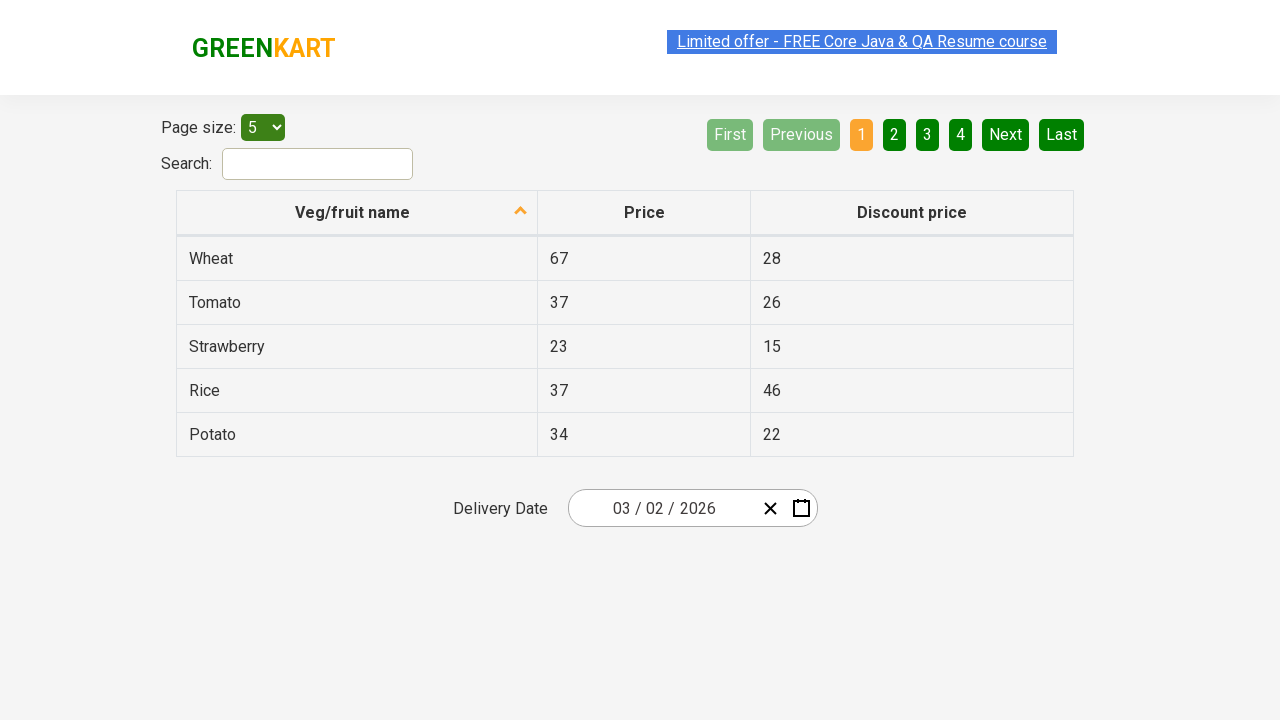

Checked if Next button is disabled
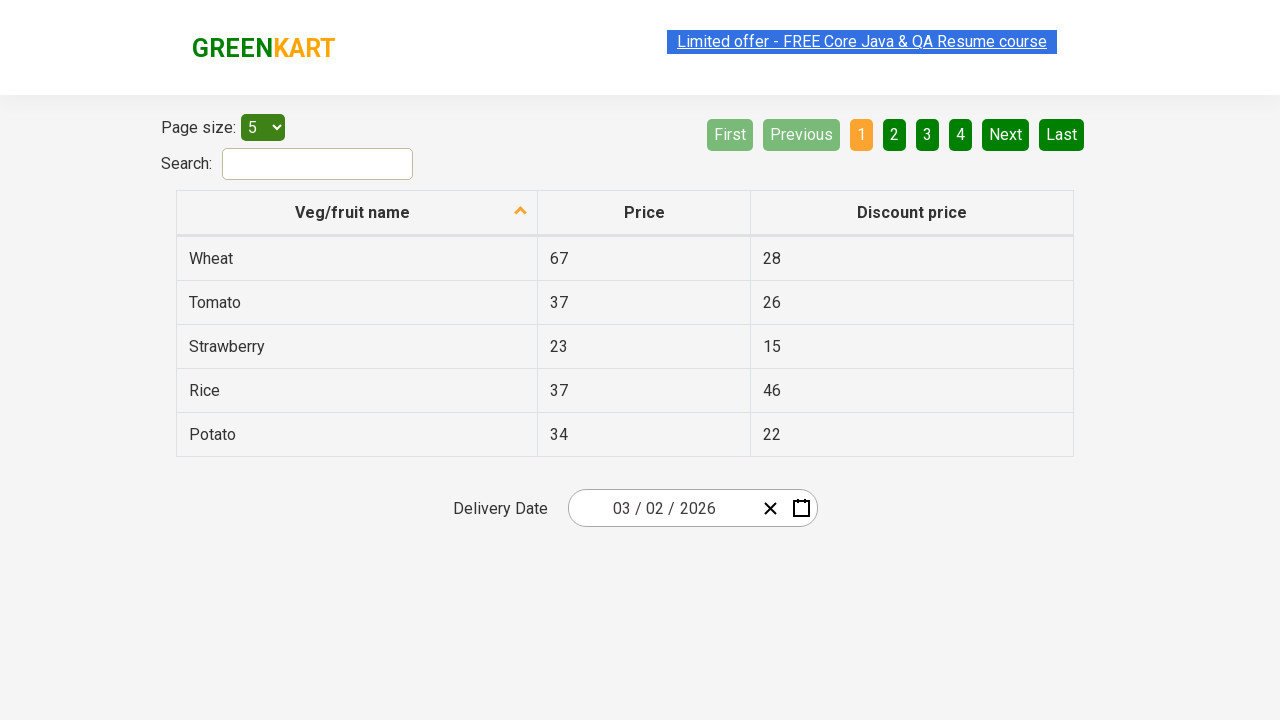

Clicked Next button to navigate to next page at (1006, 134) on xpath=//a[@aria-label='Next']
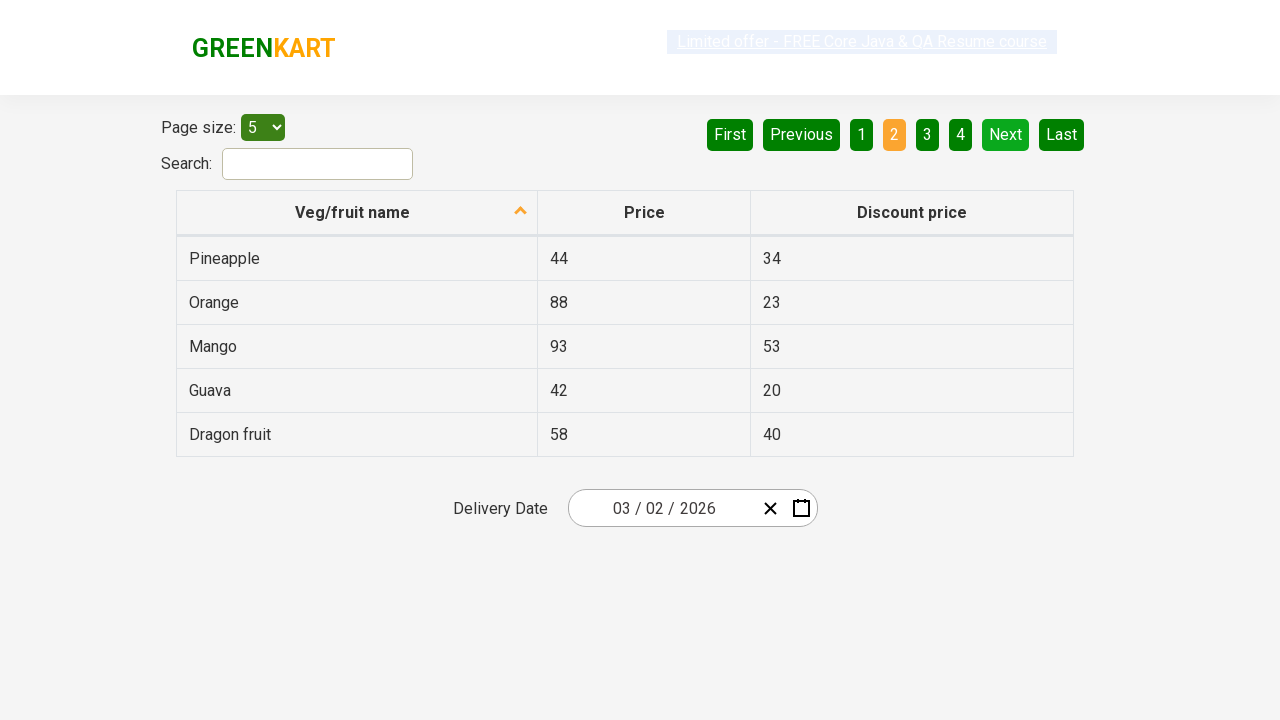

Waited for page content to update after pagination
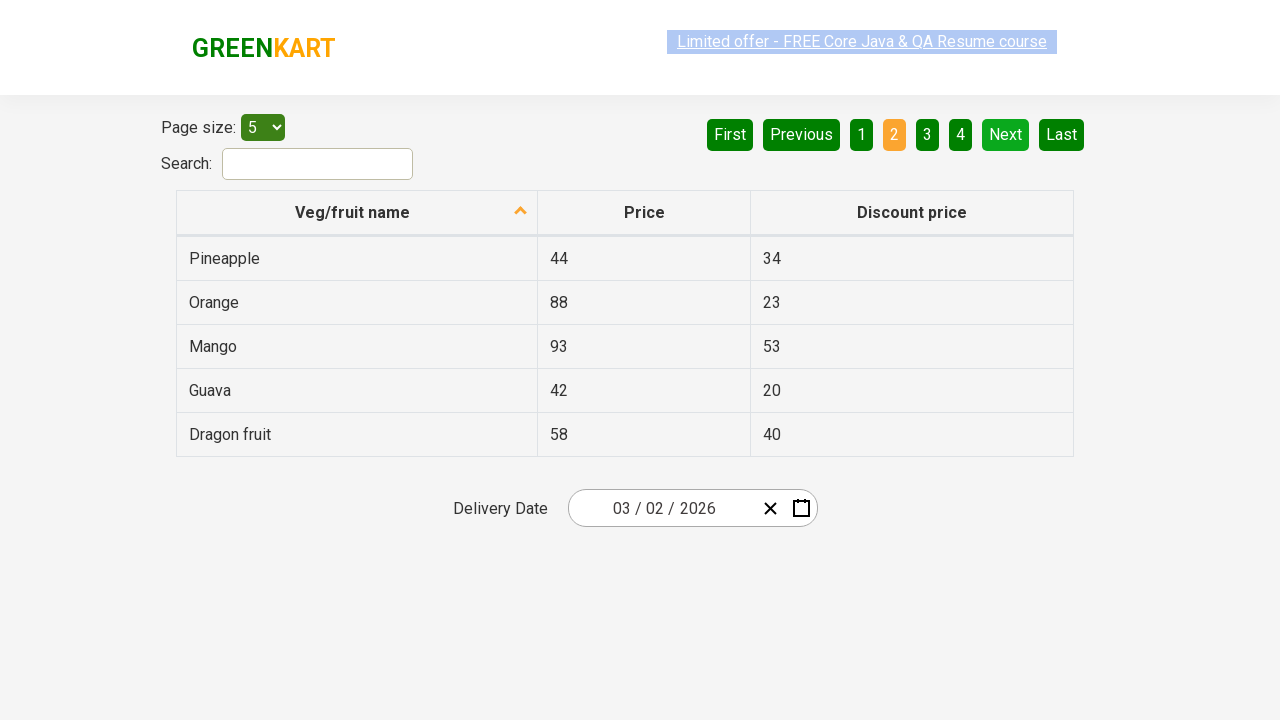

Checked if Next button is disabled
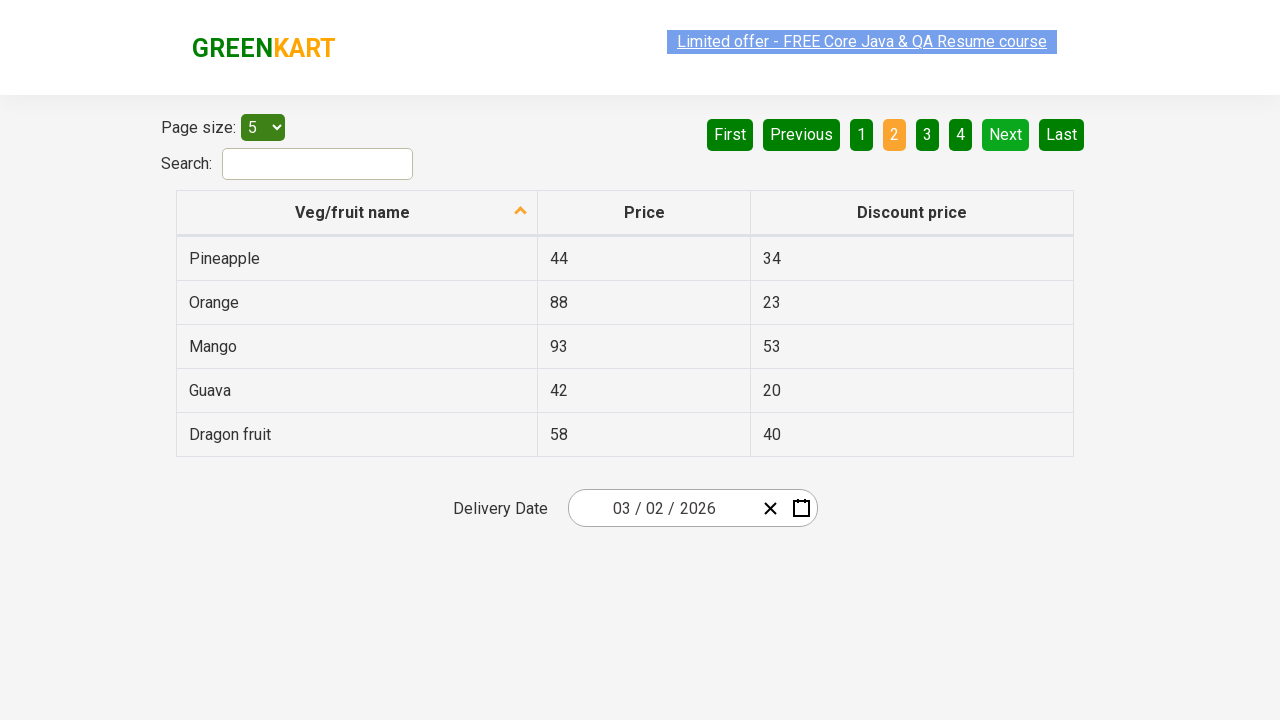

Clicked Next button to navigate to next page at (1006, 134) on xpath=//a[@aria-label='Next']
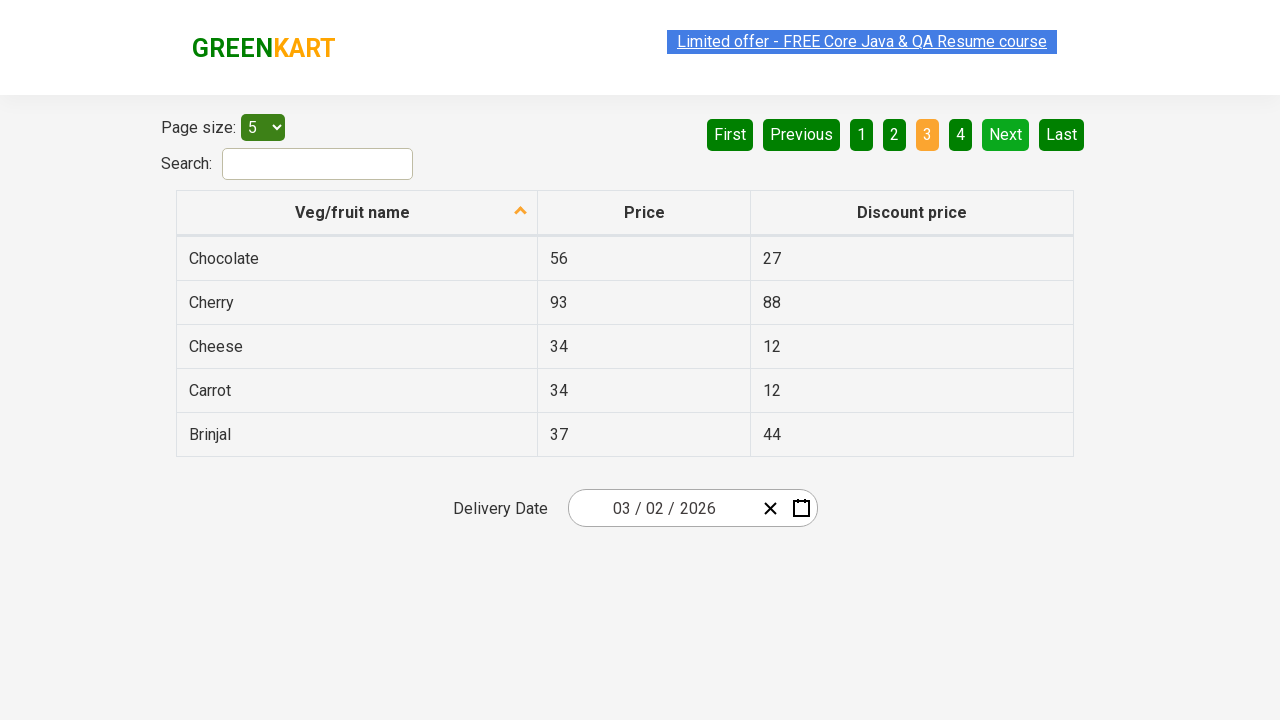

Waited for page content to update after pagination
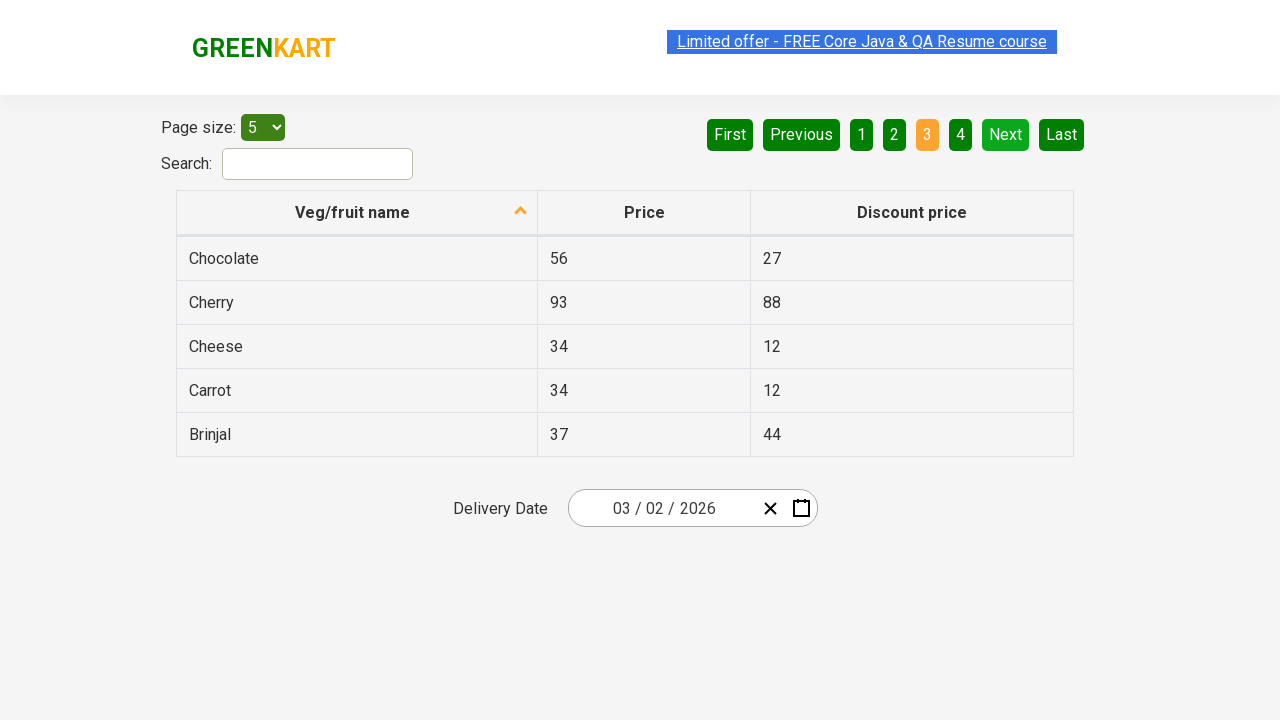

Checked if Next button is disabled
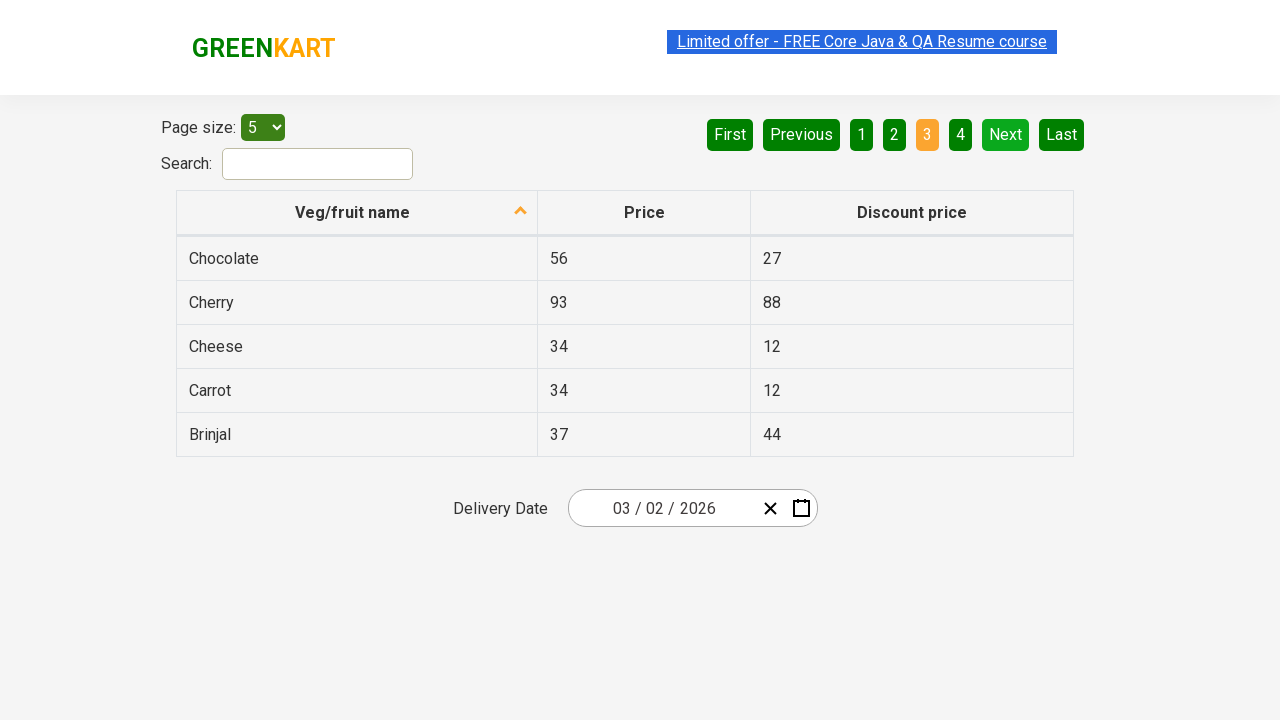

Clicked Next button to navigate to next page at (1006, 134) on xpath=//a[@aria-label='Next']
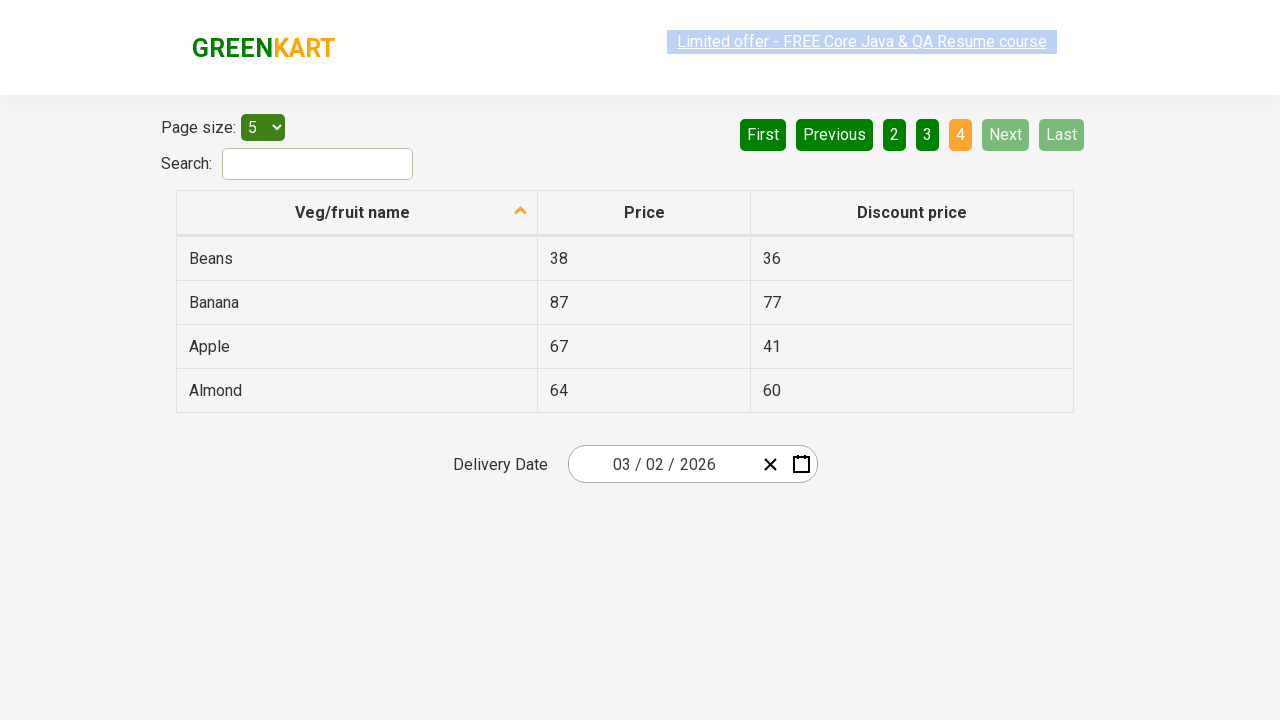

Waited for page content to update after pagination
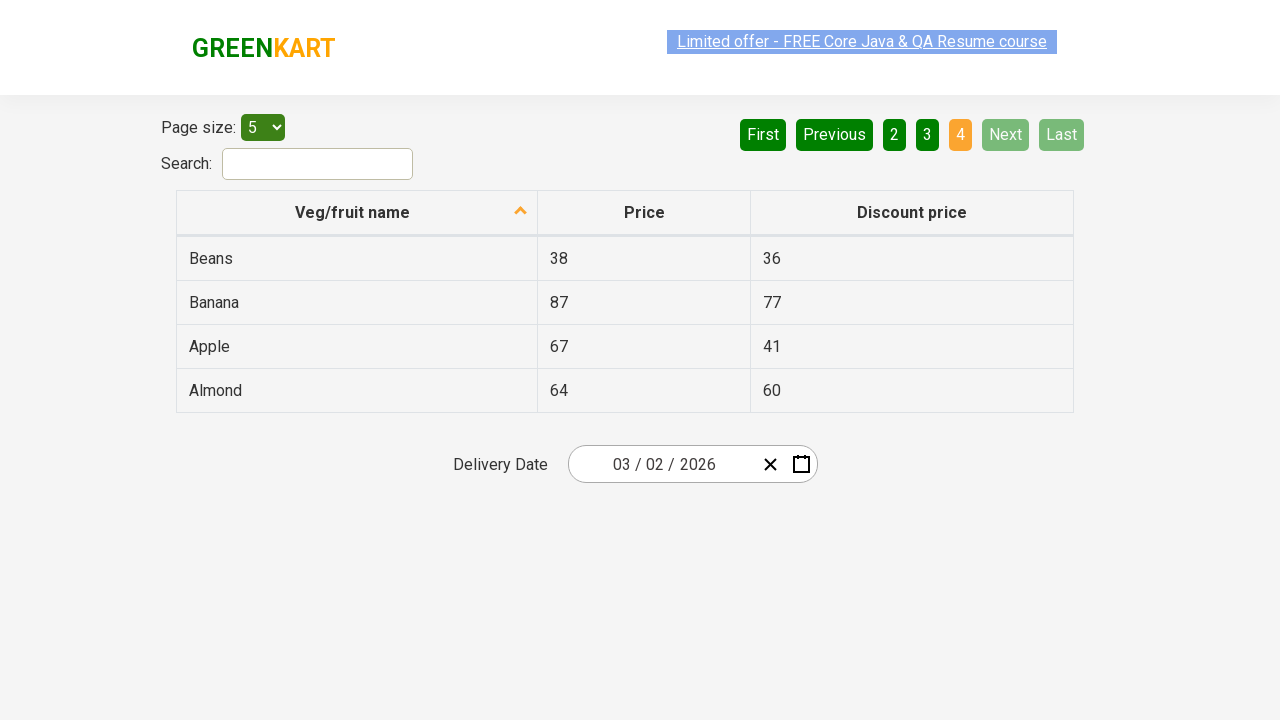

Checked if Next button is disabled
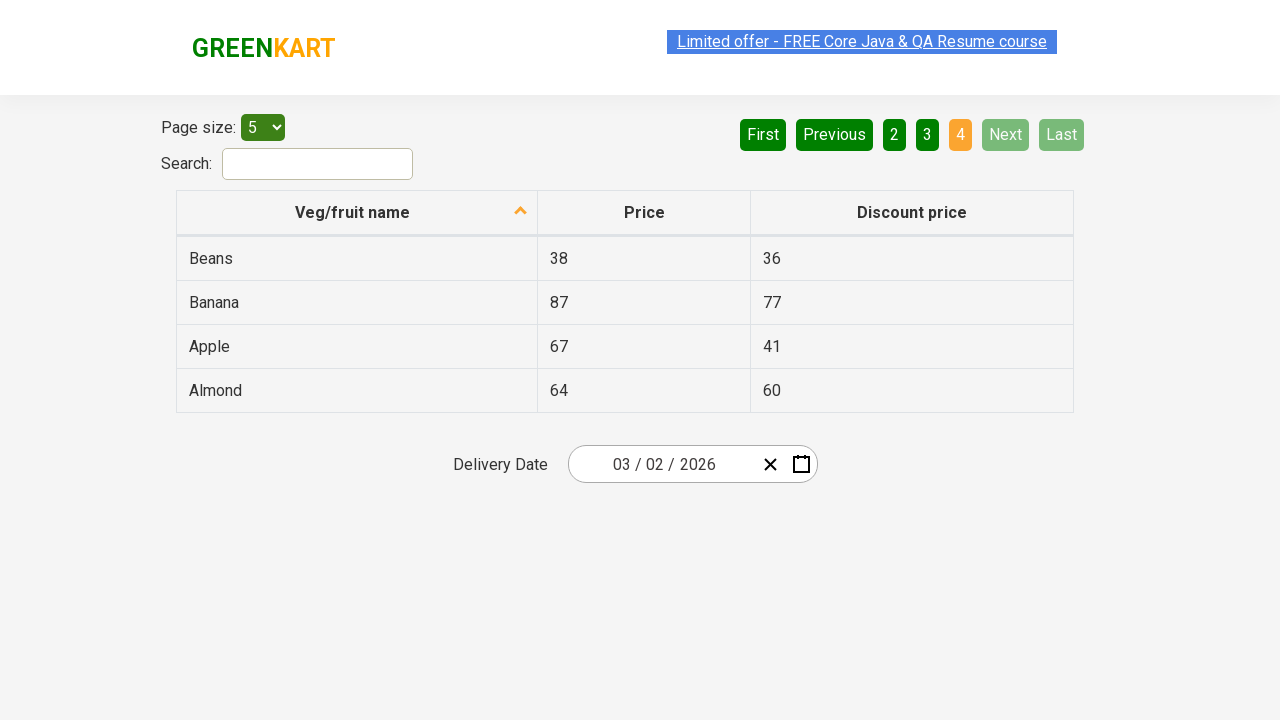

Changed page size to 20 items per page using dropdown selector on #page-menu
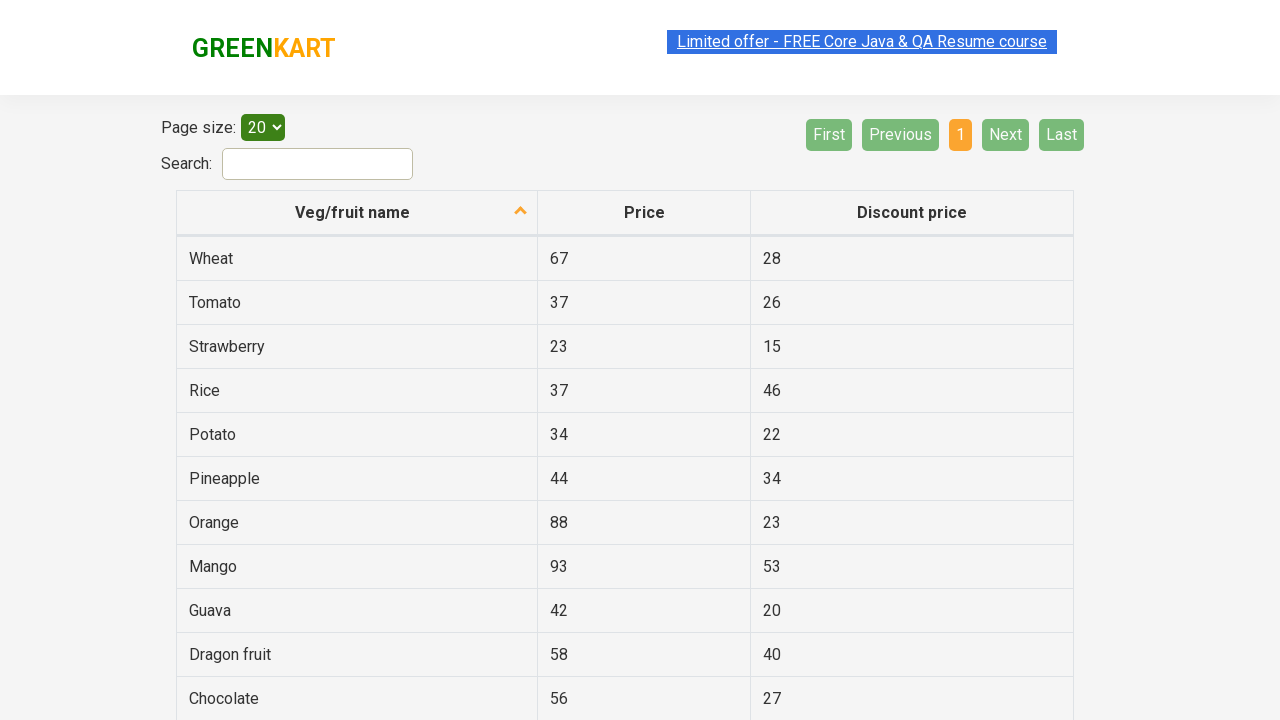

Waited for table to update with new page size
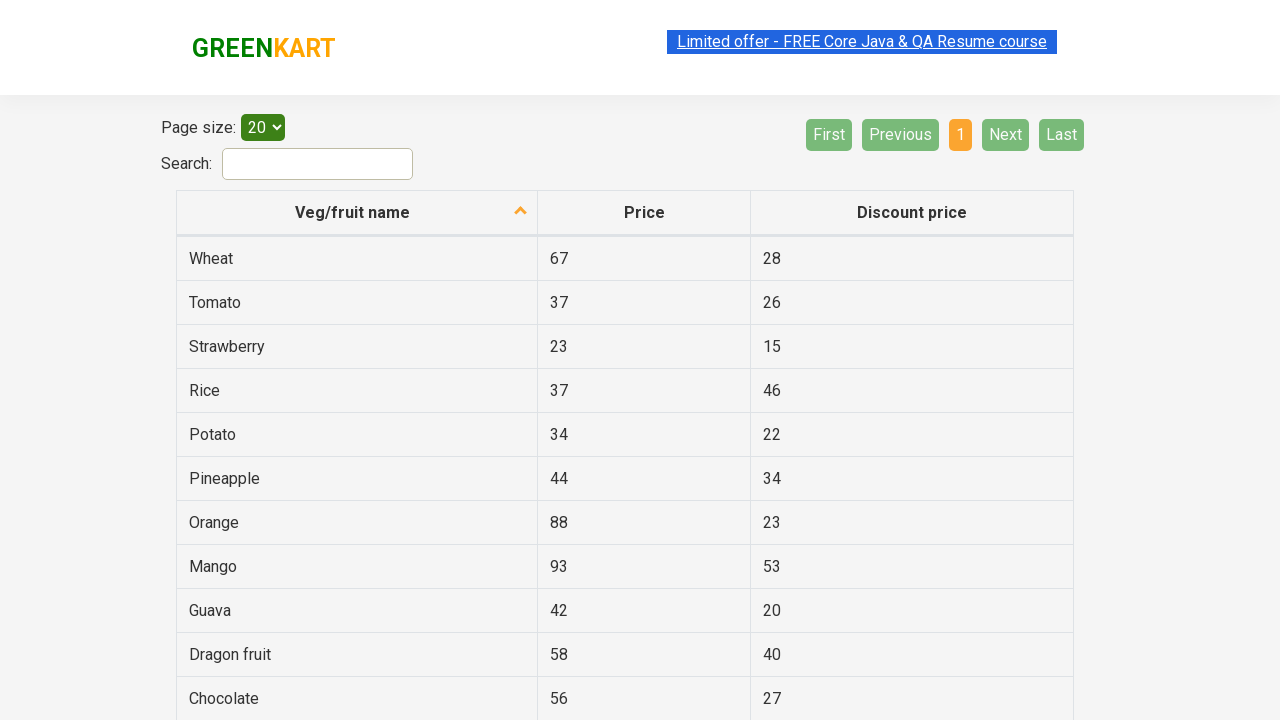

Verified table content is visible with new page size
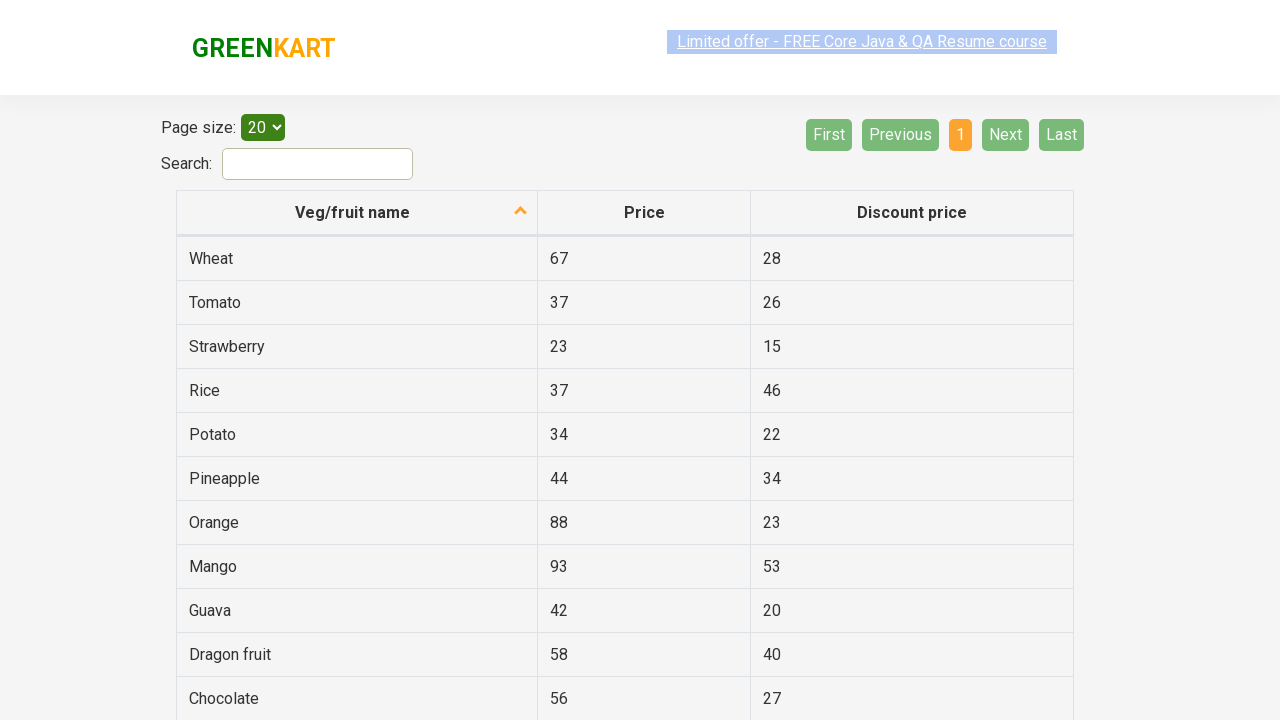

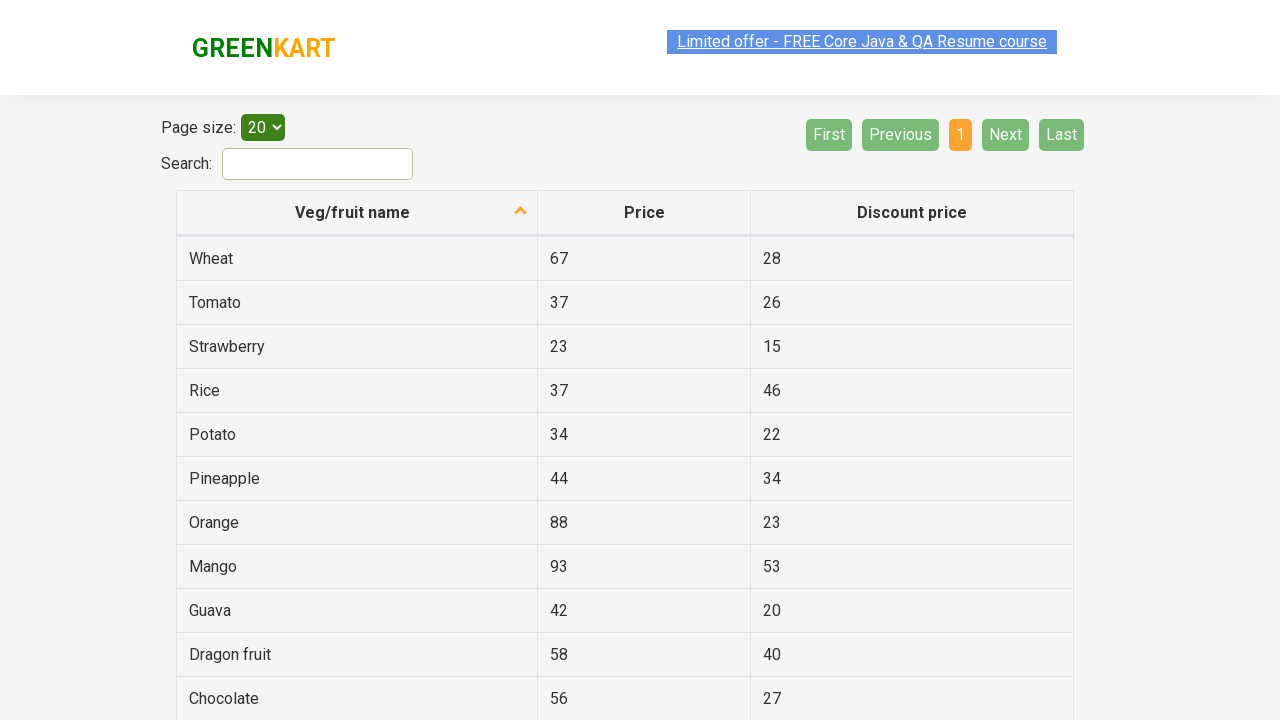